Tests Hacker News search with a query that should return no results using special characters

Starting URL: https://news.ycombinator.com

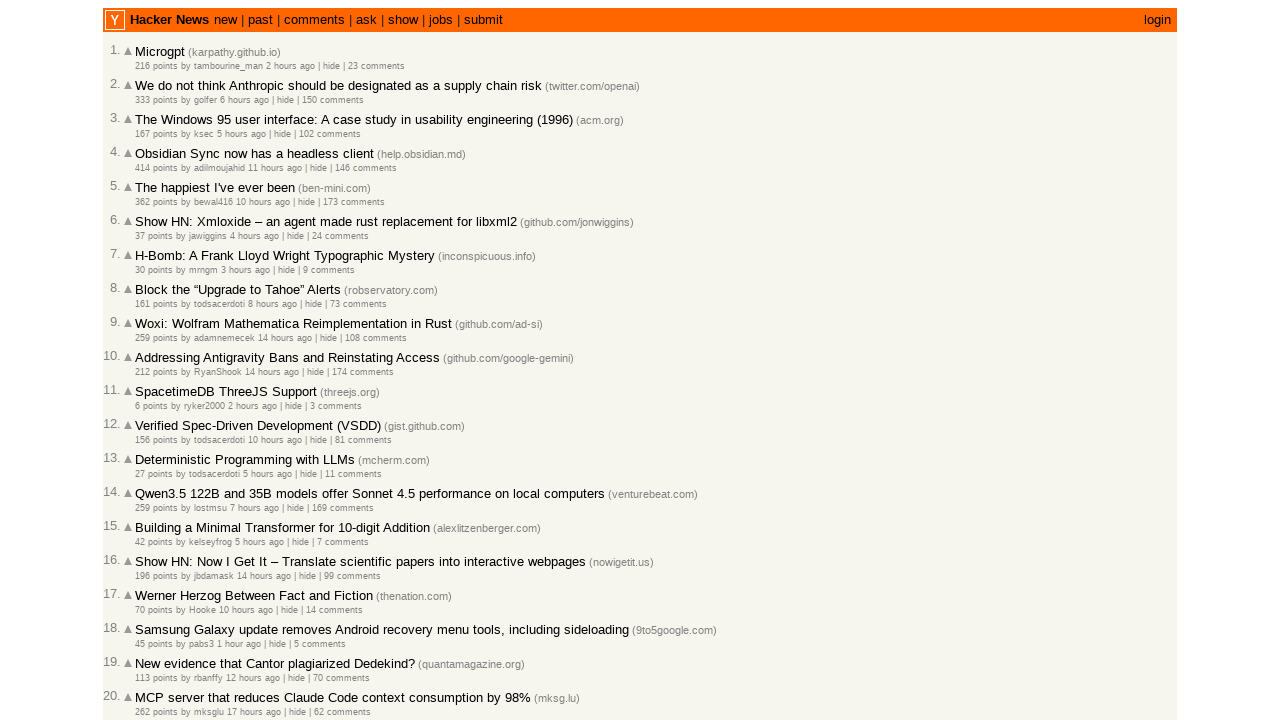

Filled search box with special characters '?*^^%' on input[name='q']
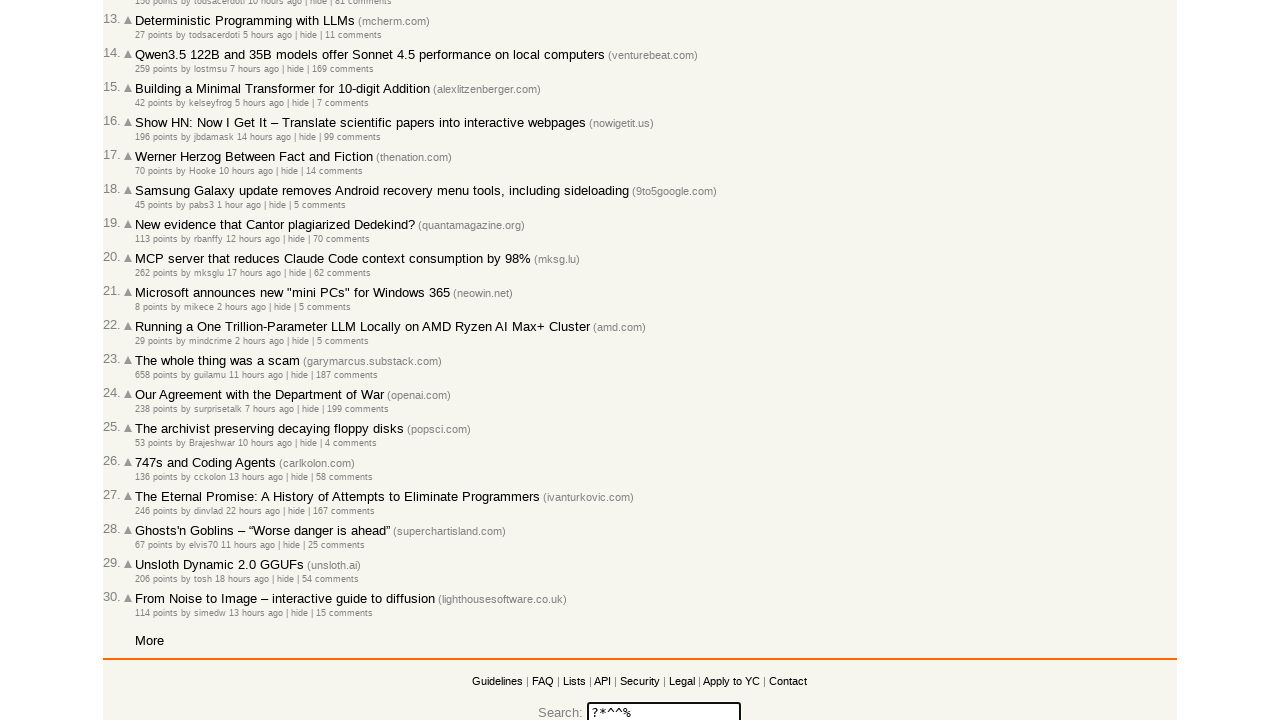

Pressed Enter to submit search query on input[name='q']
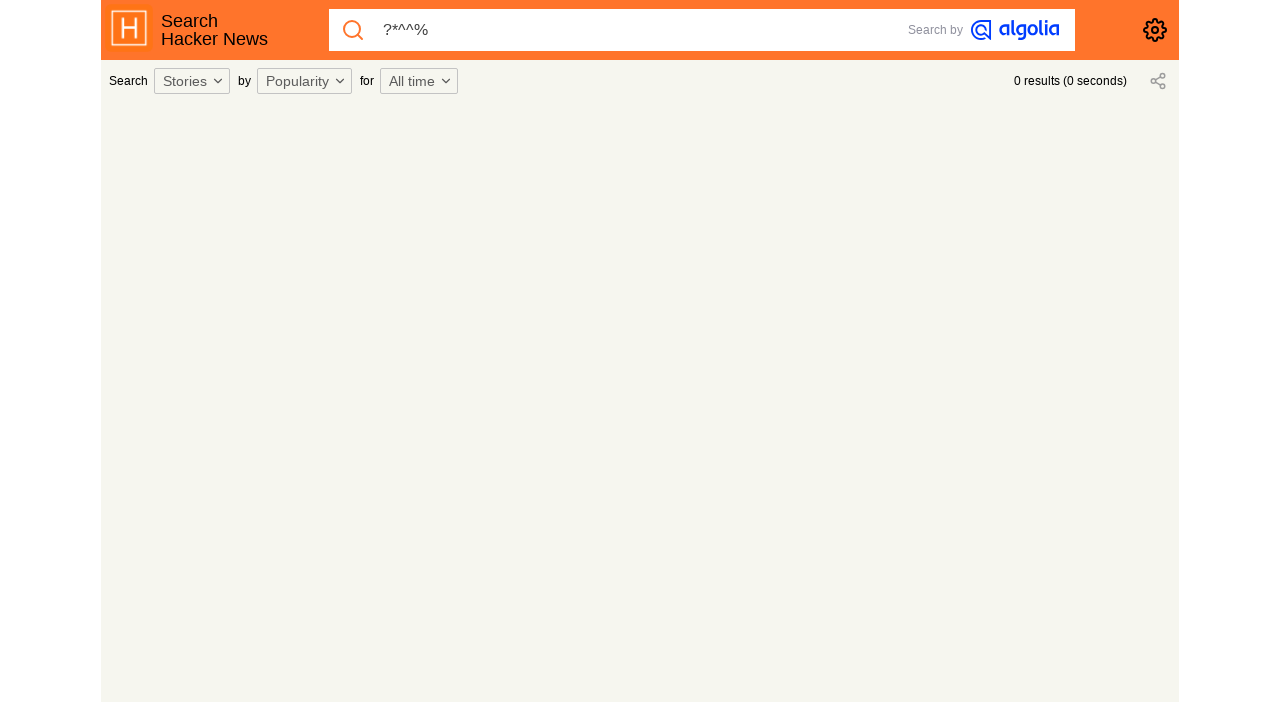

Waited for search results page to load
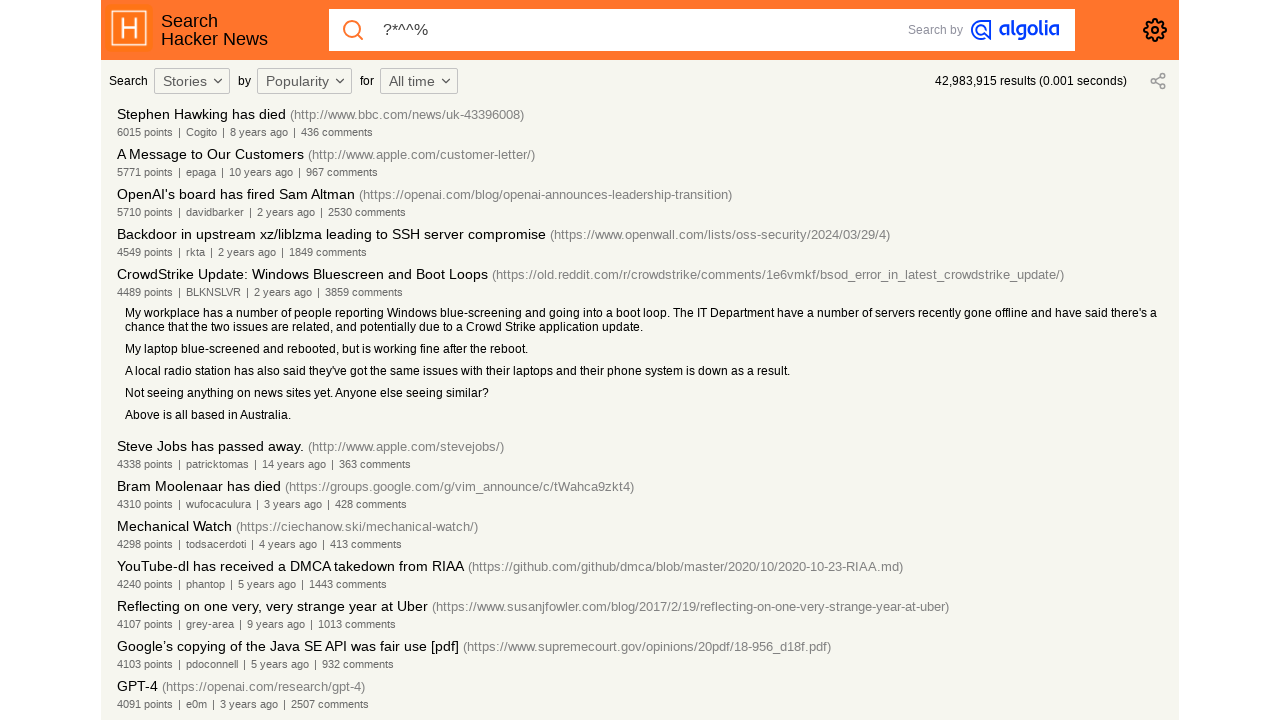

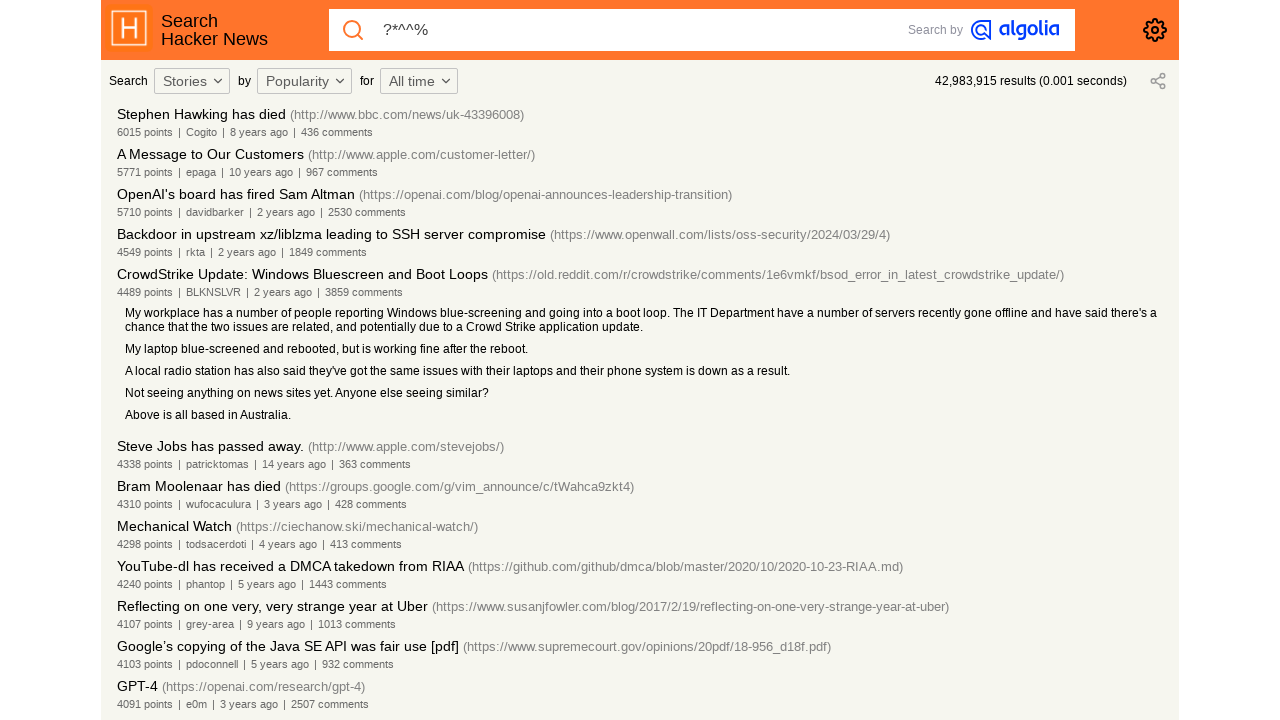